Tests form filling and interaction on HYR Tutorials page by entering text in multiple input fields, clicking submit button, and selecting a checkbox for Mexico

Starting URL: https://www.hyrtutorials.com/p/add-padding-to-containers.html

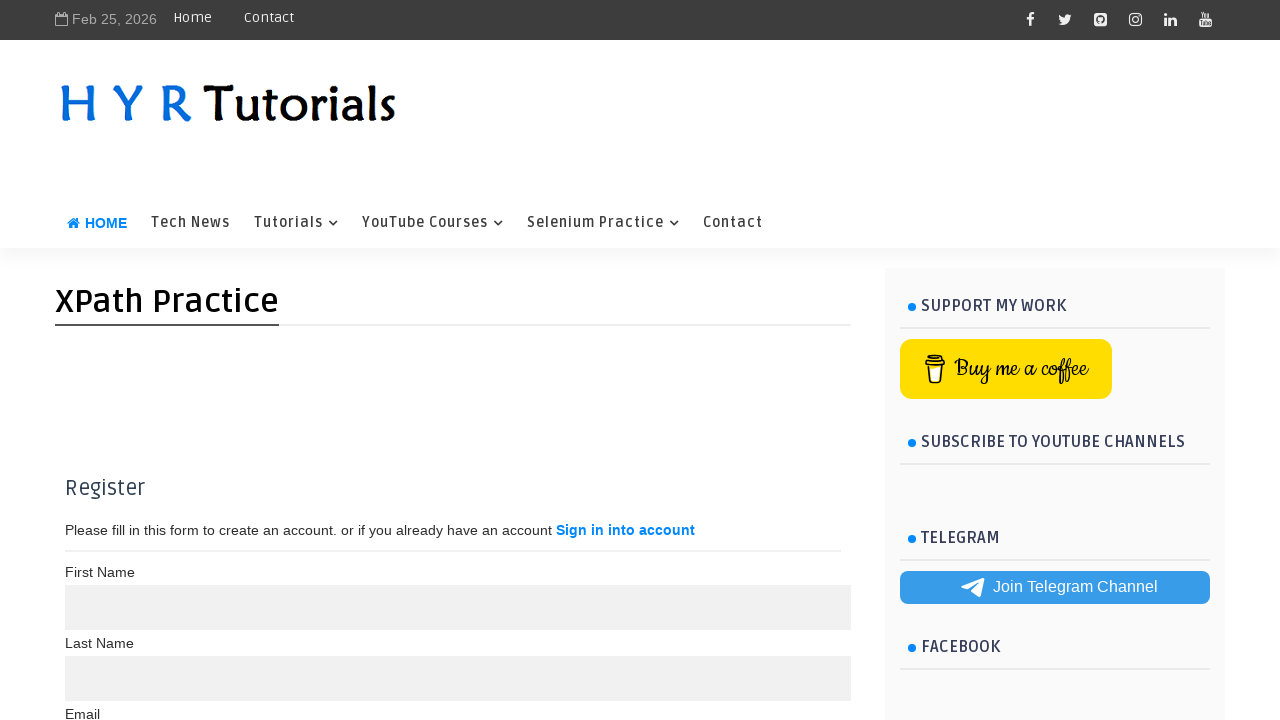

Filled first text input field with 'test001' on (//div[@class='container']/child::input[@type='text'])[1]
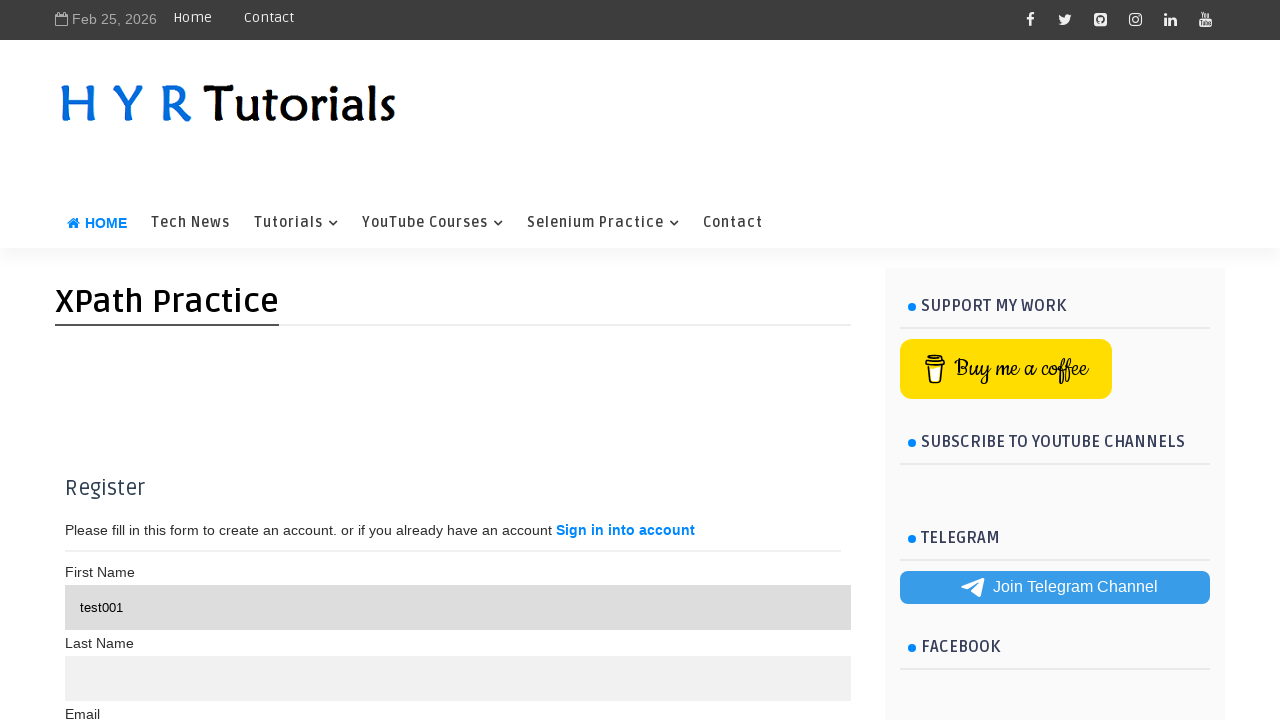

Filled email field with 'Test@gmail.com' on //label[text()='Email']/following-sibling::input[1]
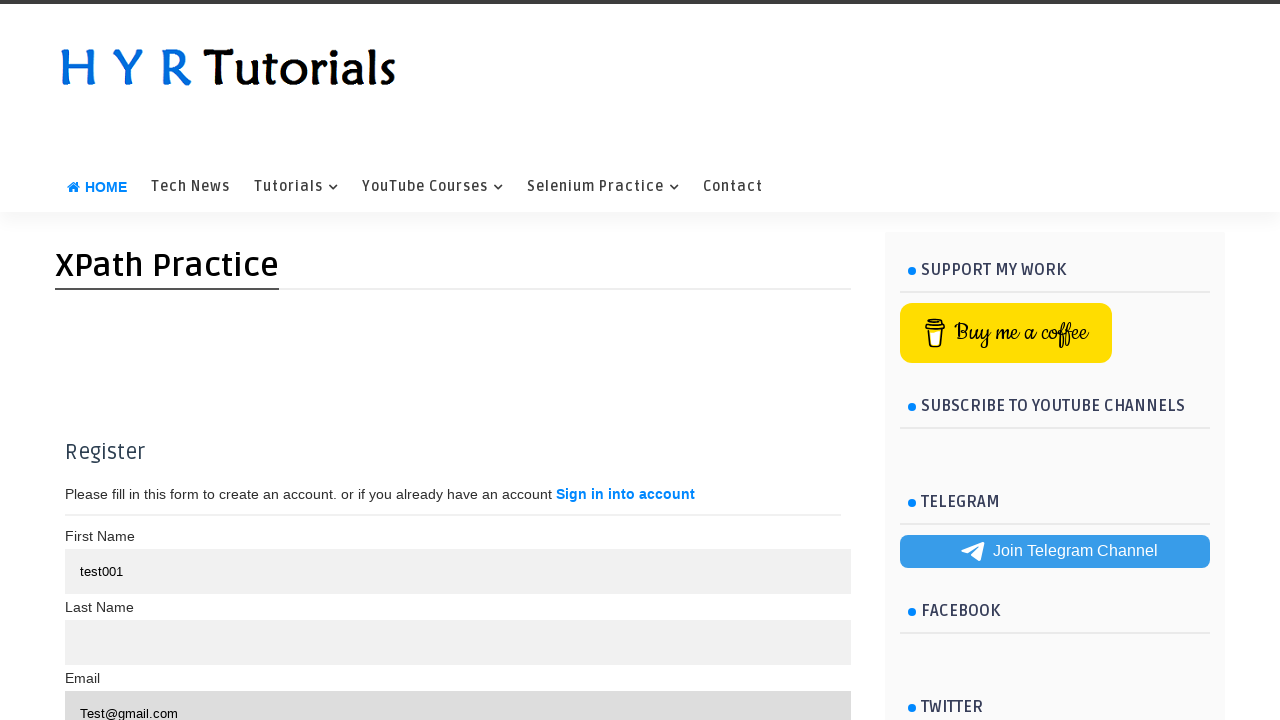

Clicked submit button at (373, 360) on xpath=//div[@class='container']/descendant::button[@type='submit']
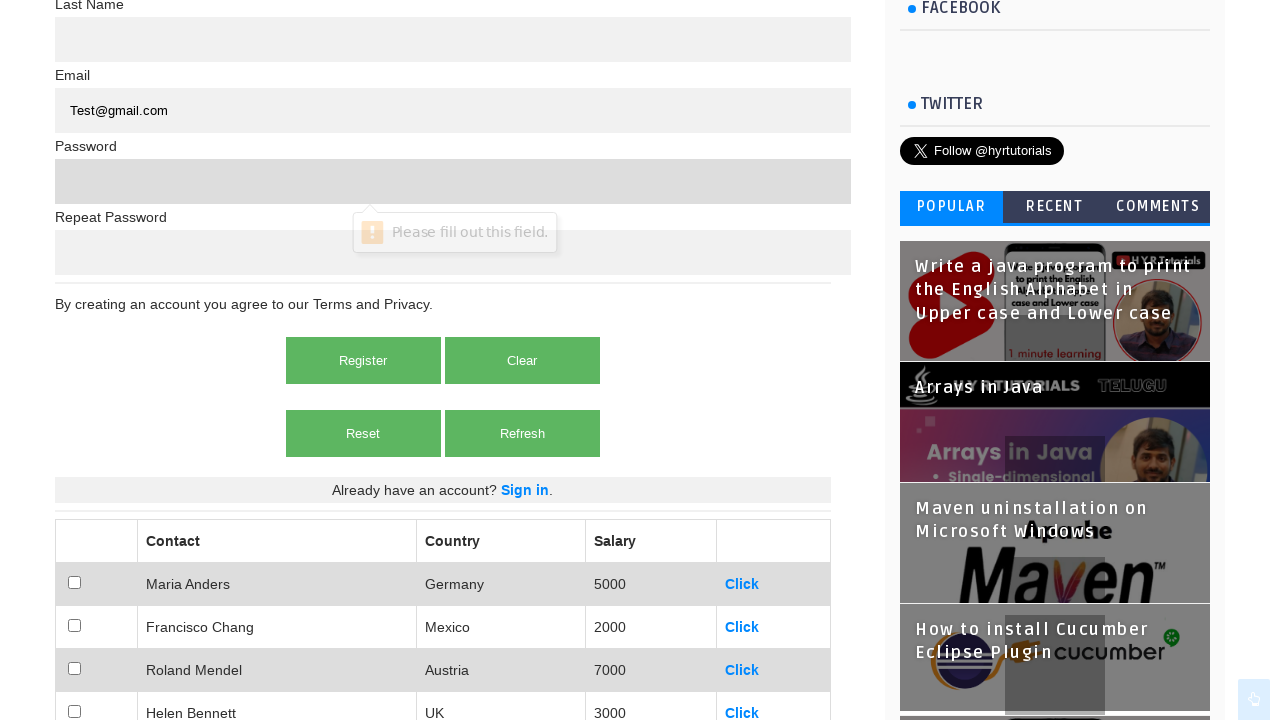

Selected checkbox for Mexico at (74, 625) on xpath=//td[text()='Mexico']/preceding-sibling::td[2]/child::input
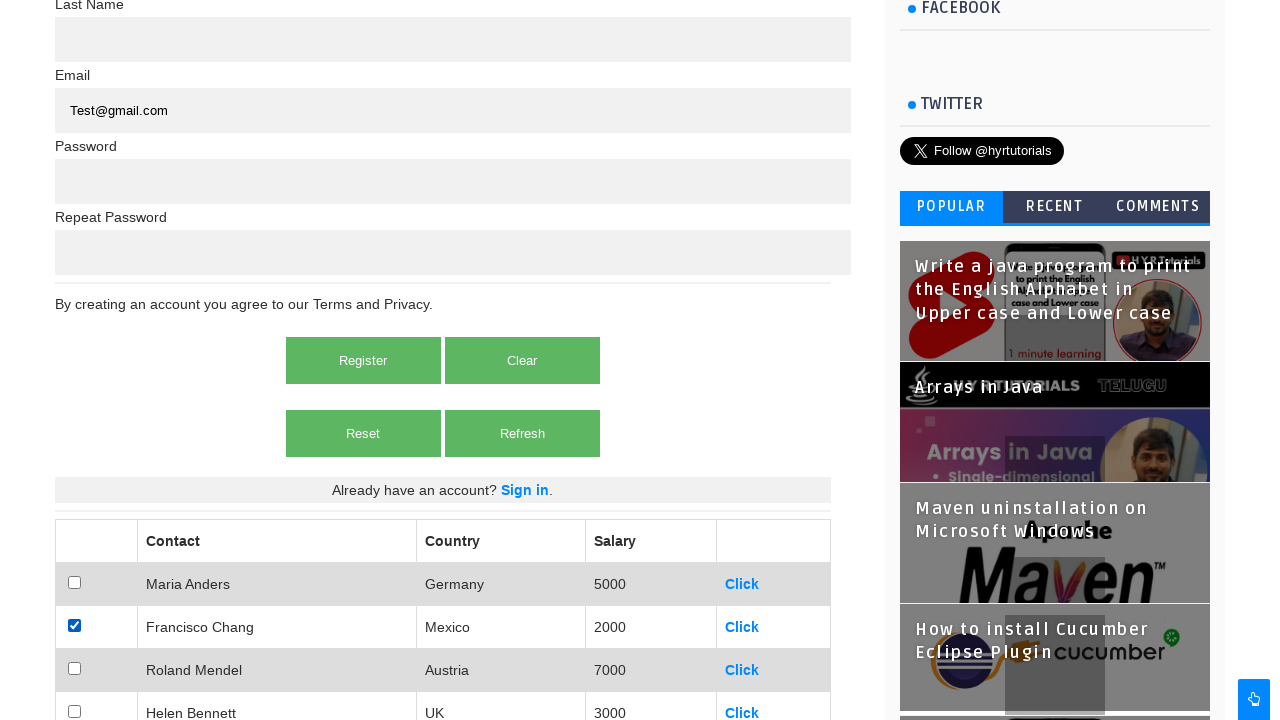

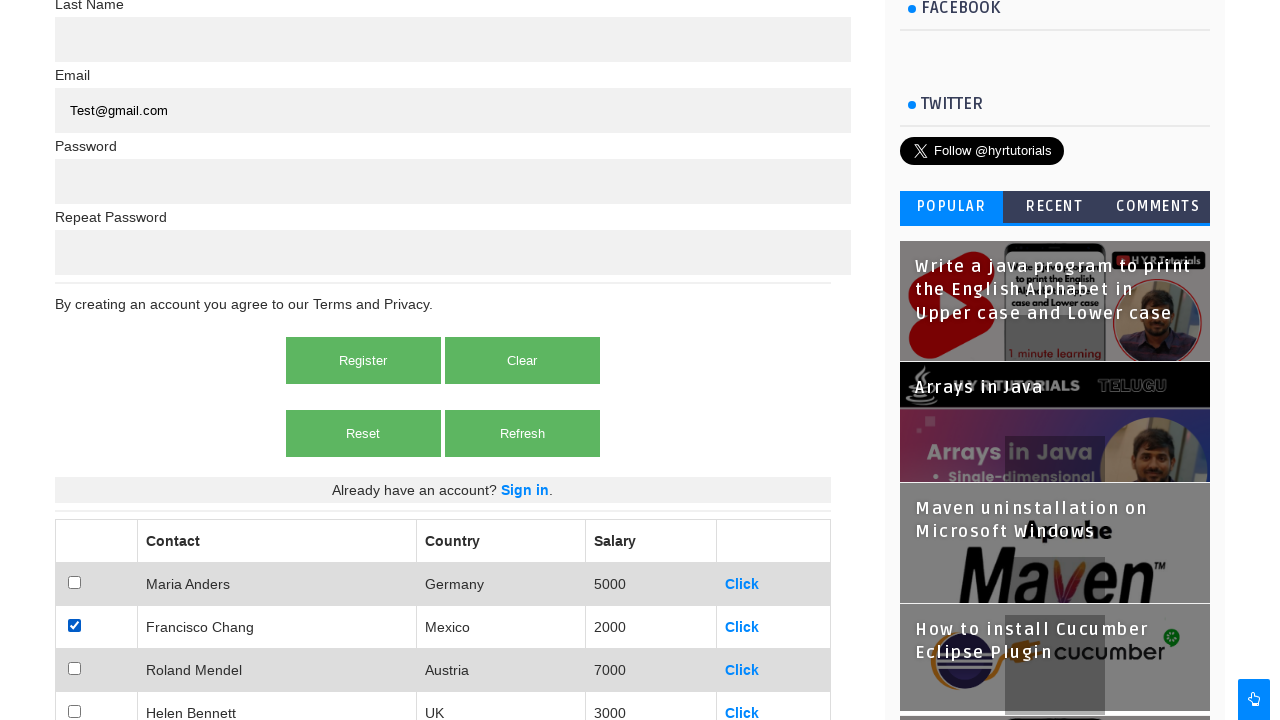